Tests filtering to display only active (incomplete) items

Starting URL: https://demo.playwright.dev/todomvc

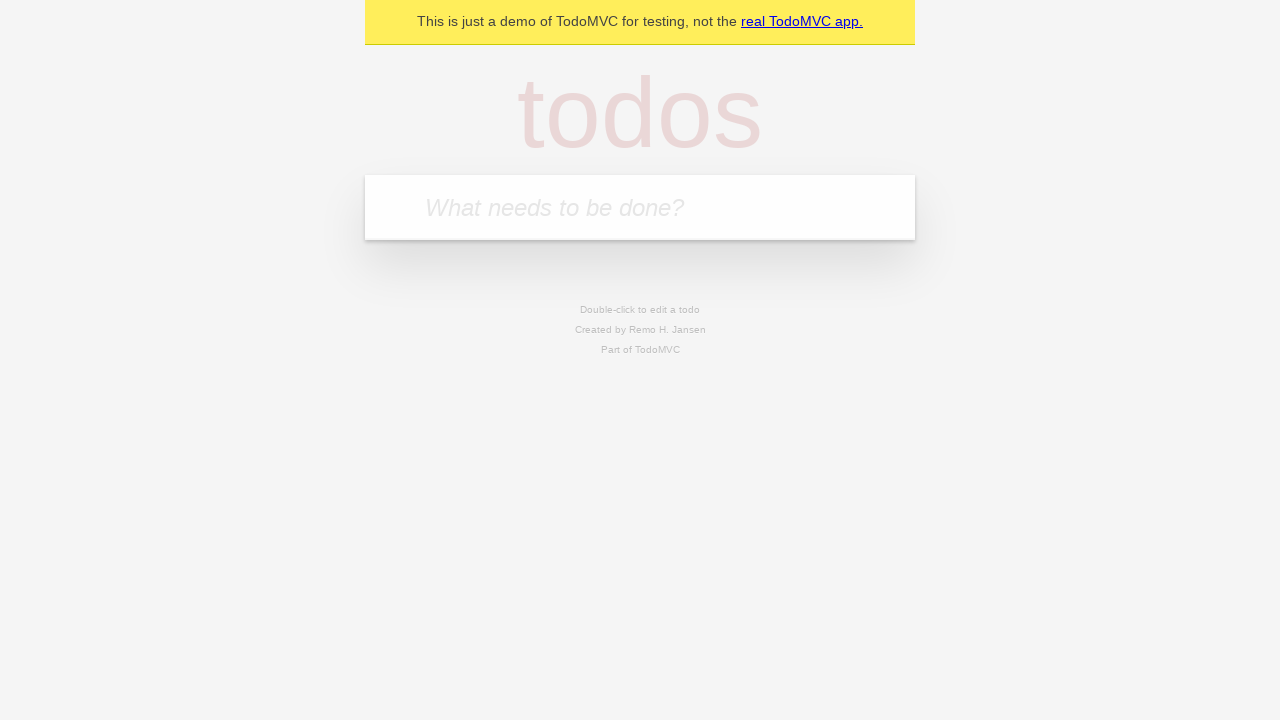

Filled todo input with 'buy some cheese' on internal:attr=[placeholder="What needs to be done?"i]
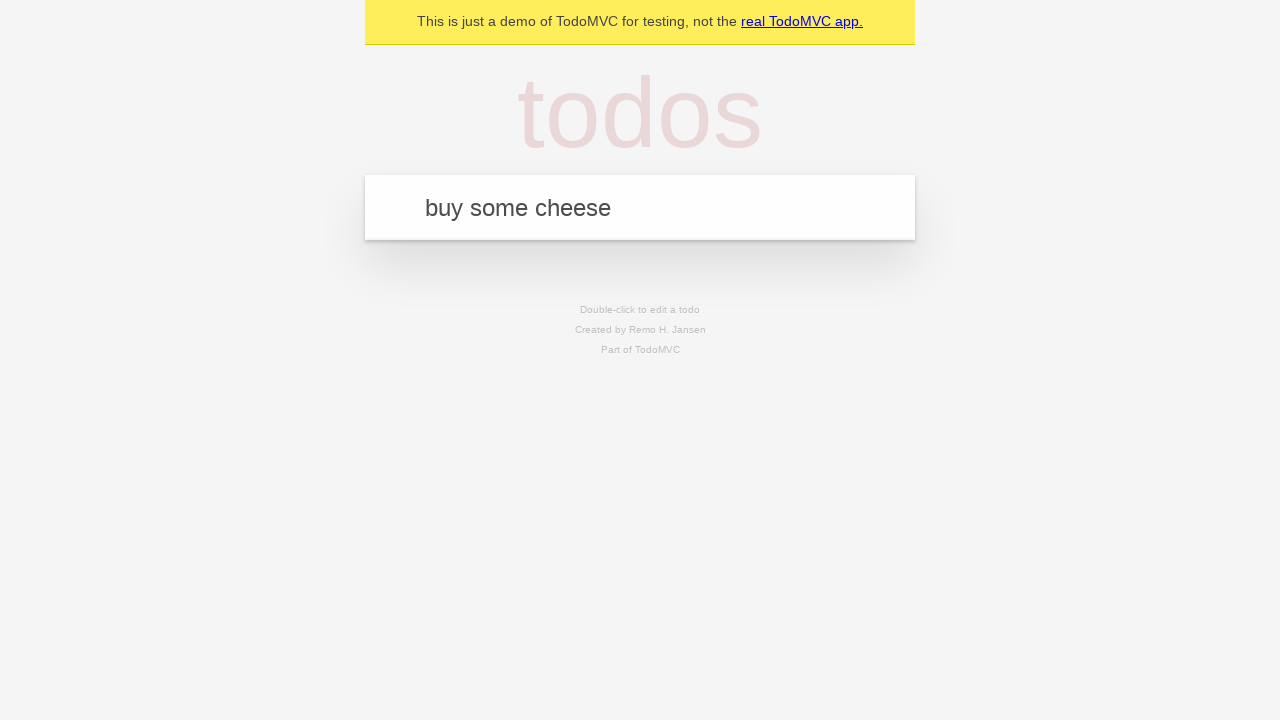

Pressed Enter to add first todo on internal:attr=[placeholder="What needs to be done?"i]
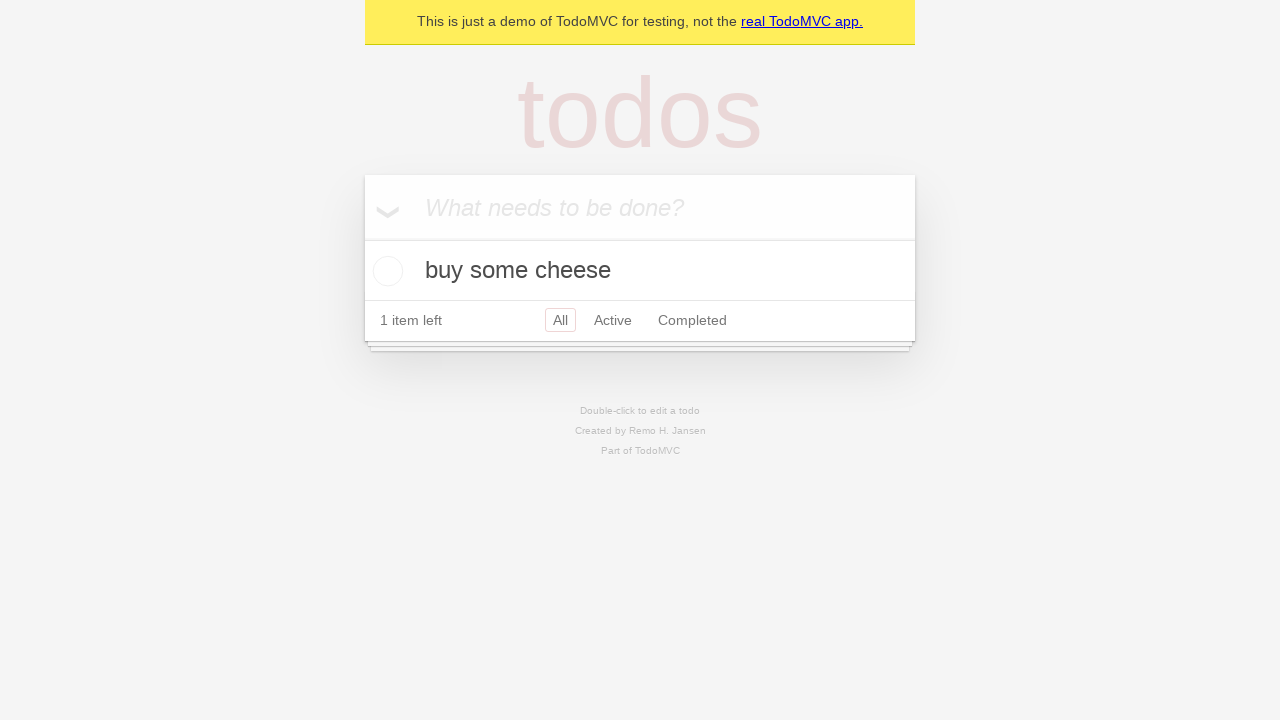

Filled todo input with 'feed the cat' on internal:attr=[placeholder="What needs to be done?"i]
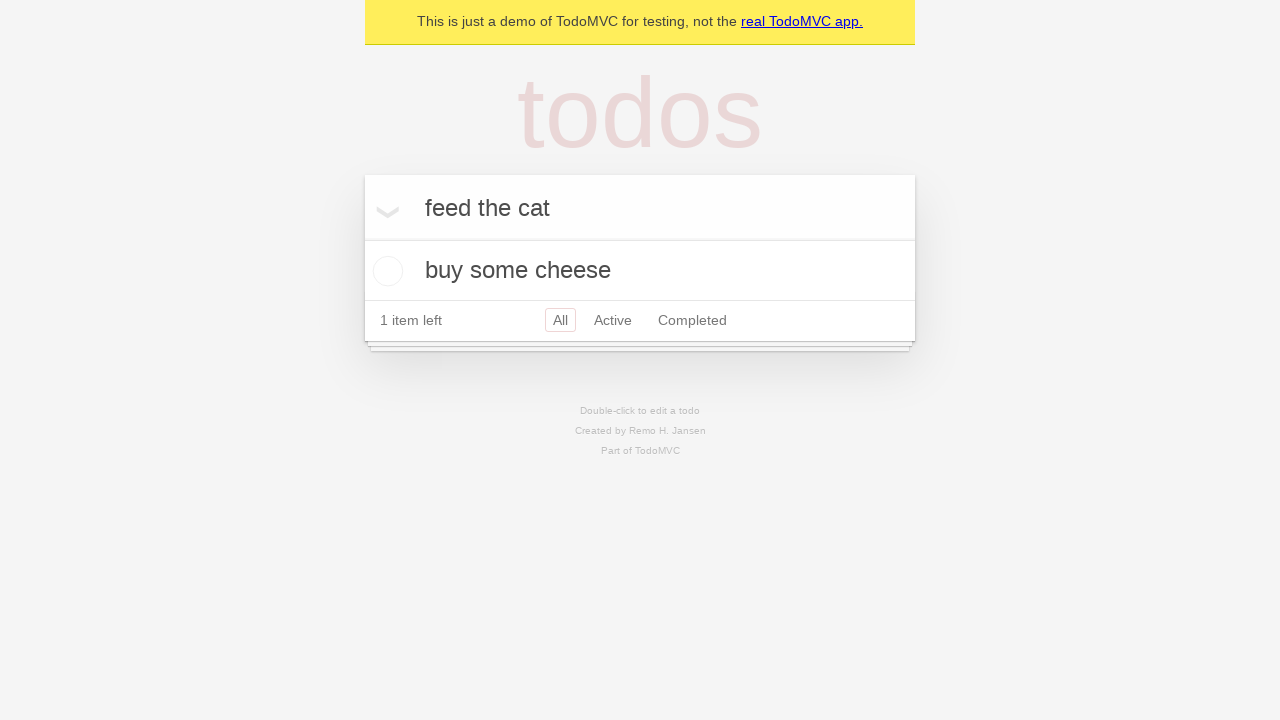

Pressed Enter to add second todo on internal:attr=[placeholder="What needs to be done?"i]
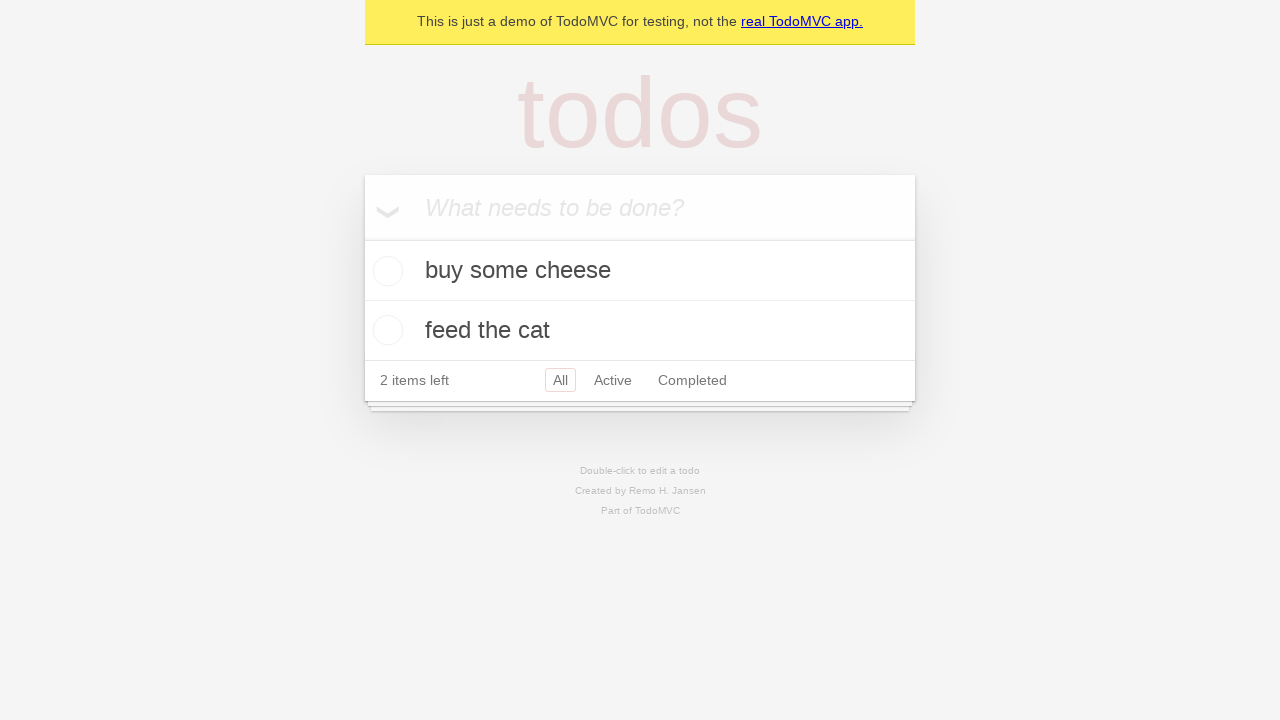

Filled todo input with 'book a doctors appointment' on internal:attr=[placeholder="What needs to be done?"i]
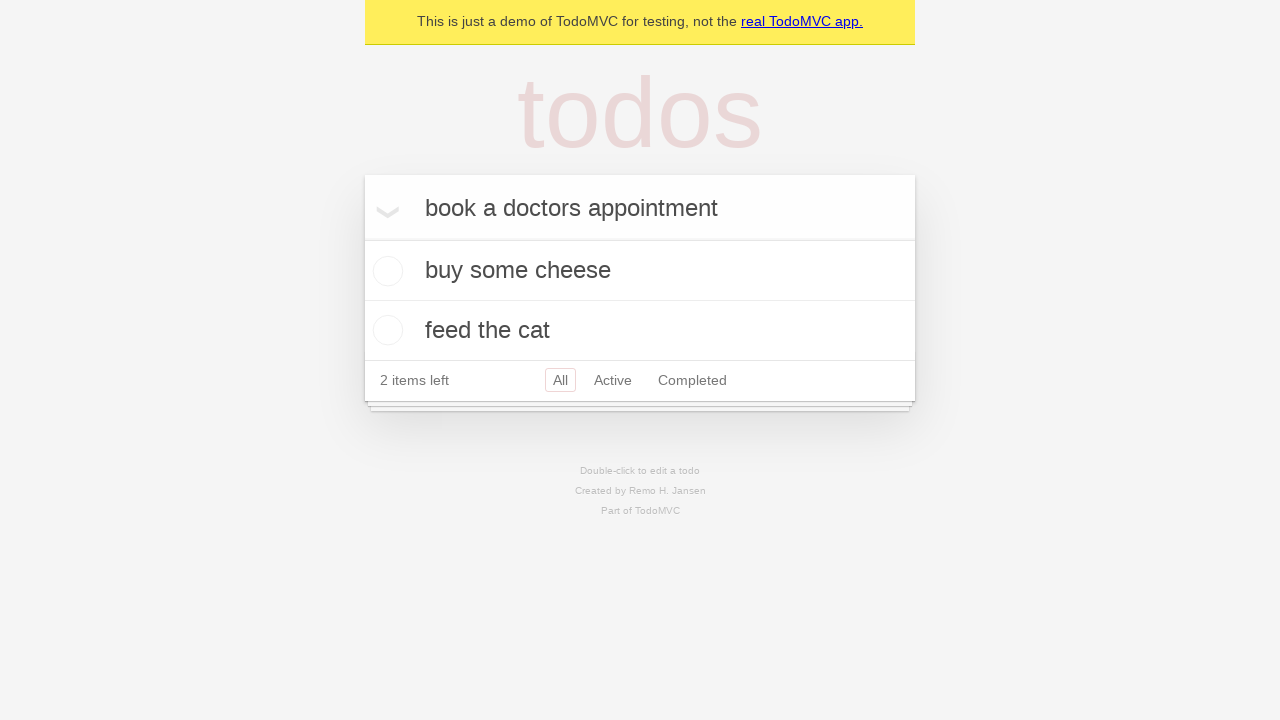

Pressed Enter to add third todo on internal:attr=[placeholder="What needs to be done?"i]
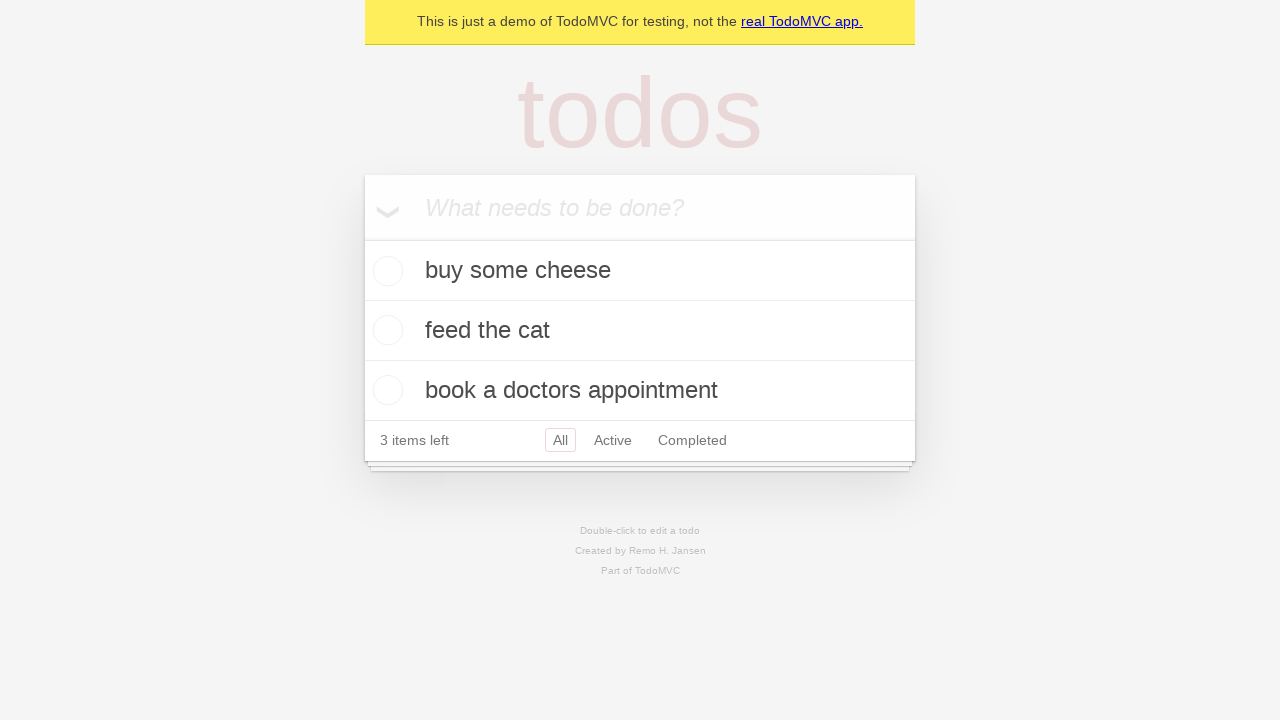

Checked the second todo item at (385, 330) on internal:testid=[data-testid="todo-item"s] >> nth=1 >> internal:role=checkbox
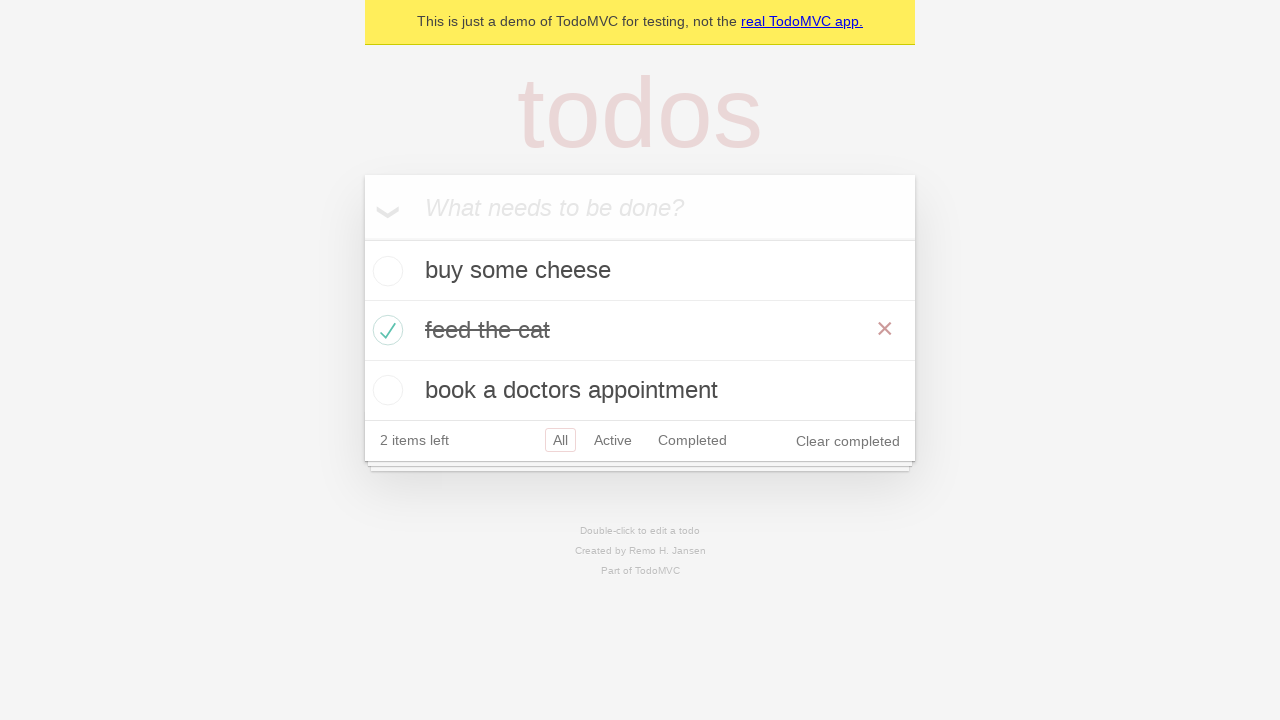

Clicked Active filter link to display only incomplete items at (613, 440) on internal:role=link[name="Active"i]
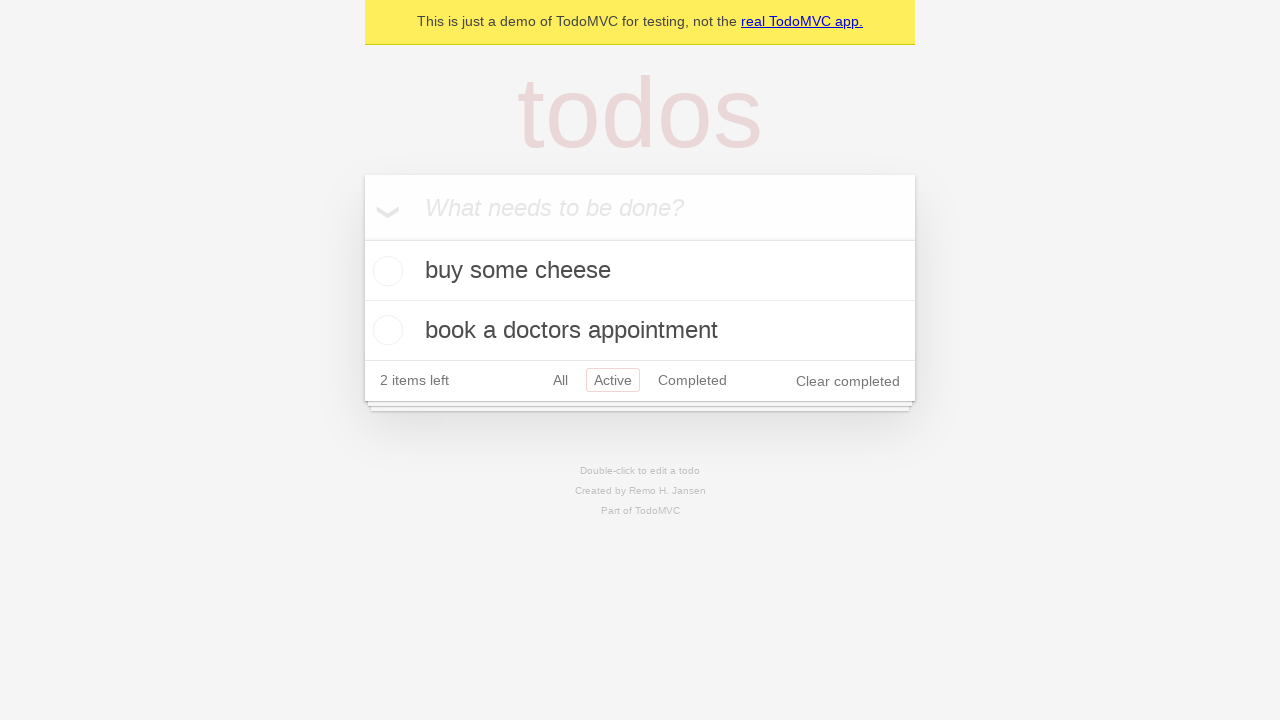

Waited for todo items to display and verified active (incomplete) items are shown
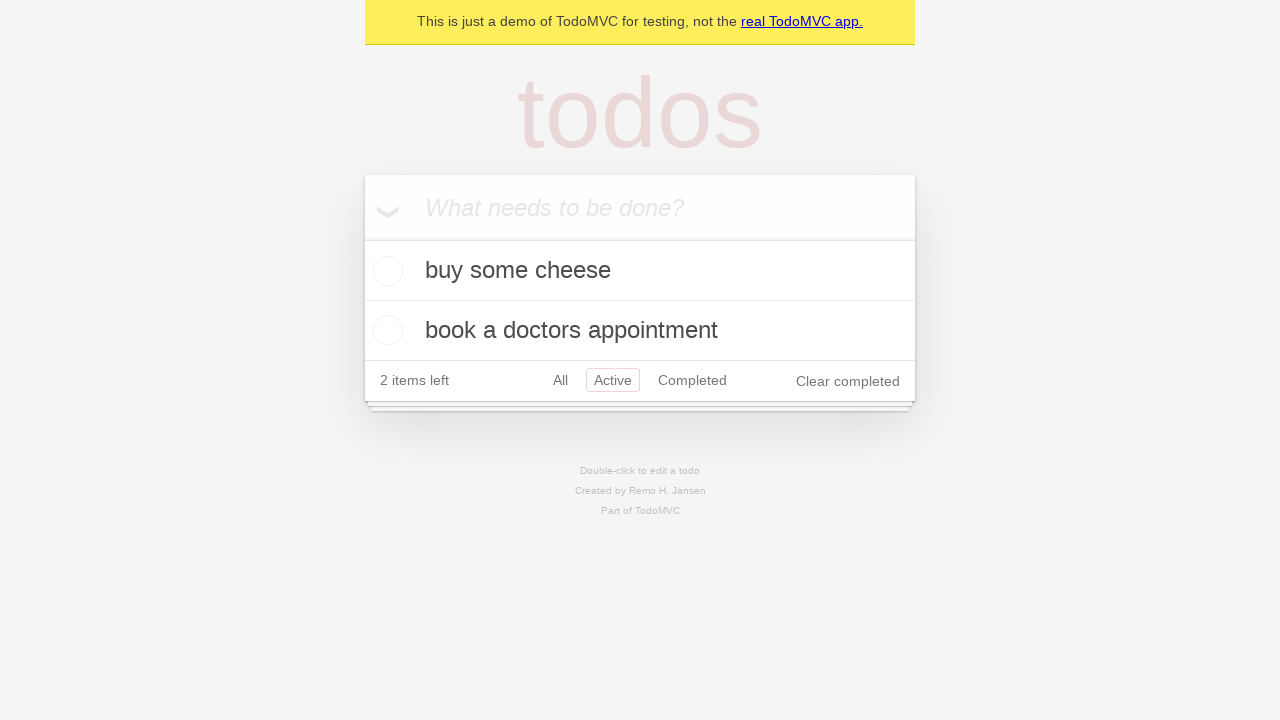

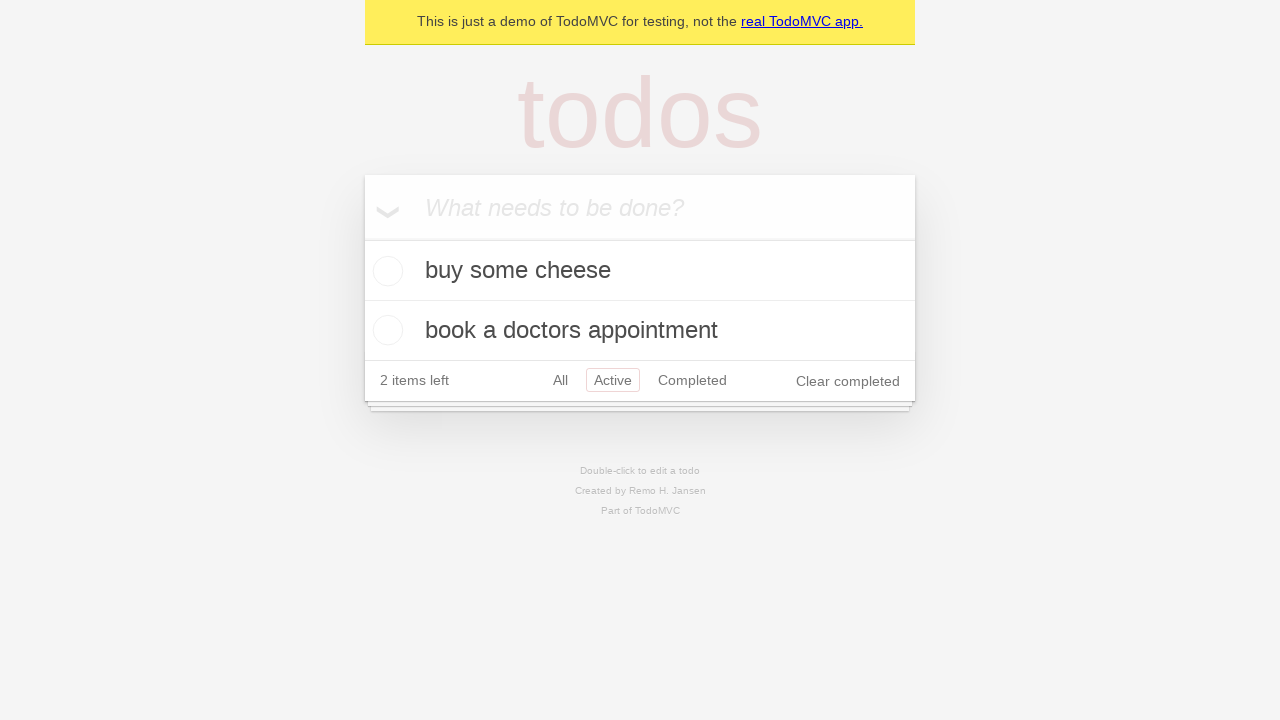